Tests explicit wait functionality by clicking a start button and waiting for a delayed "Liftoff!" message to appear

Starting URL: https://practice-automation.com/javascript-delays/

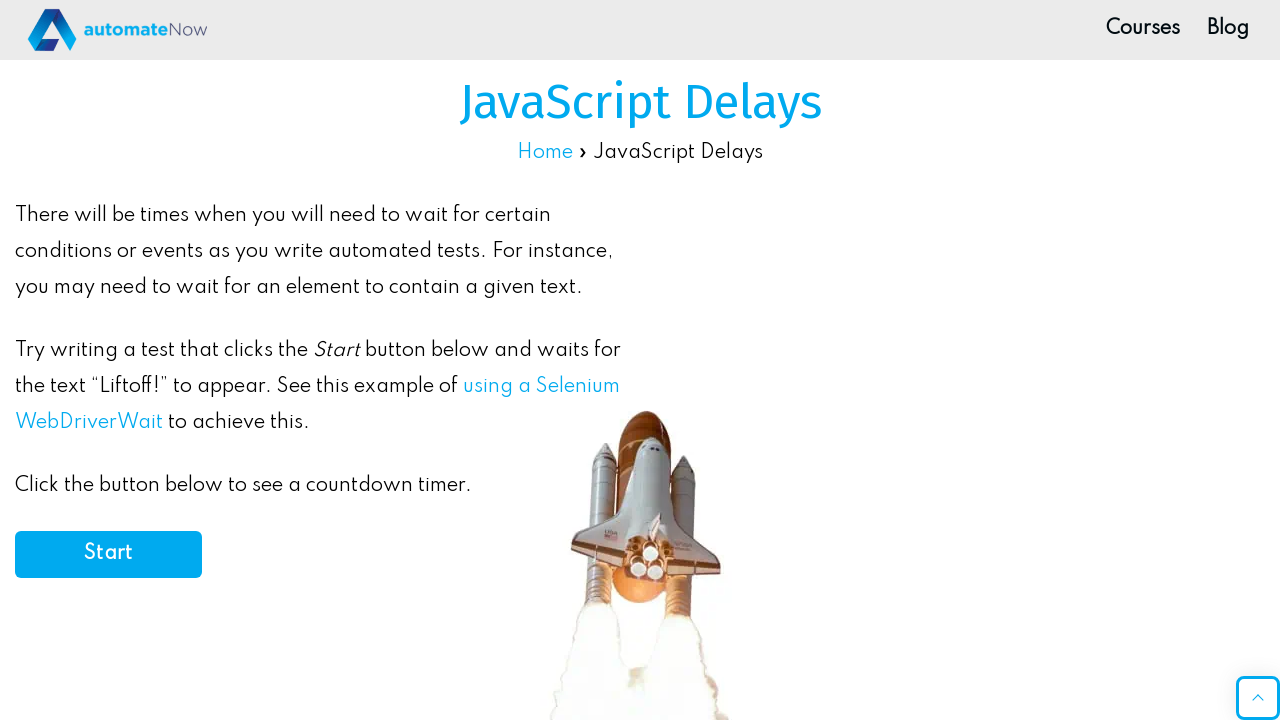

Start button appeared on page
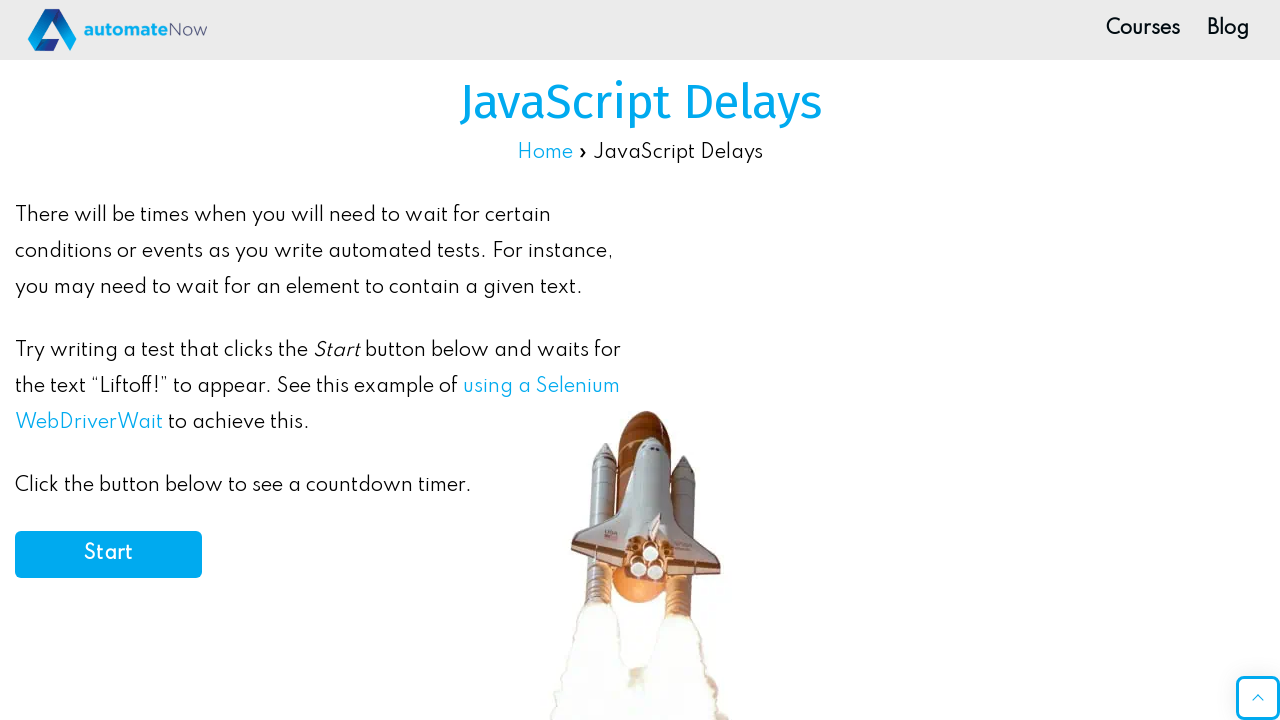

Clicked the start button at (108, 554) on #start
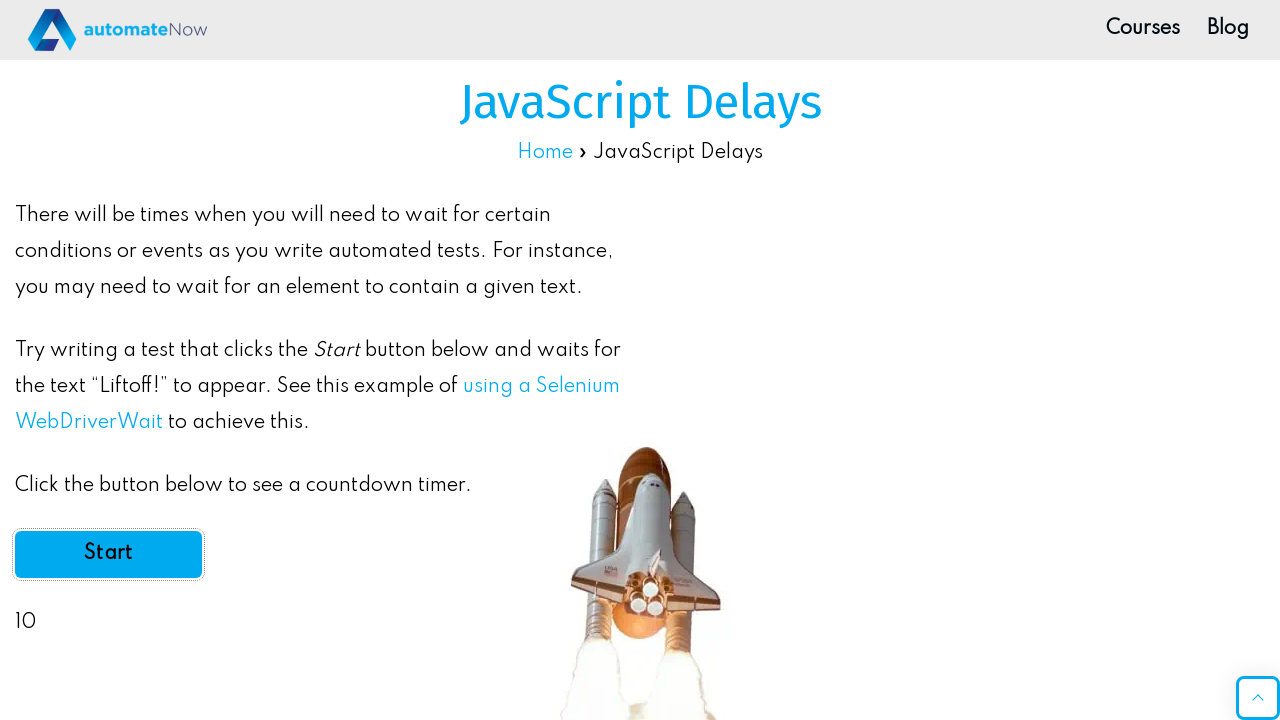

Waited for and found the 'Liftoff!' message after delay
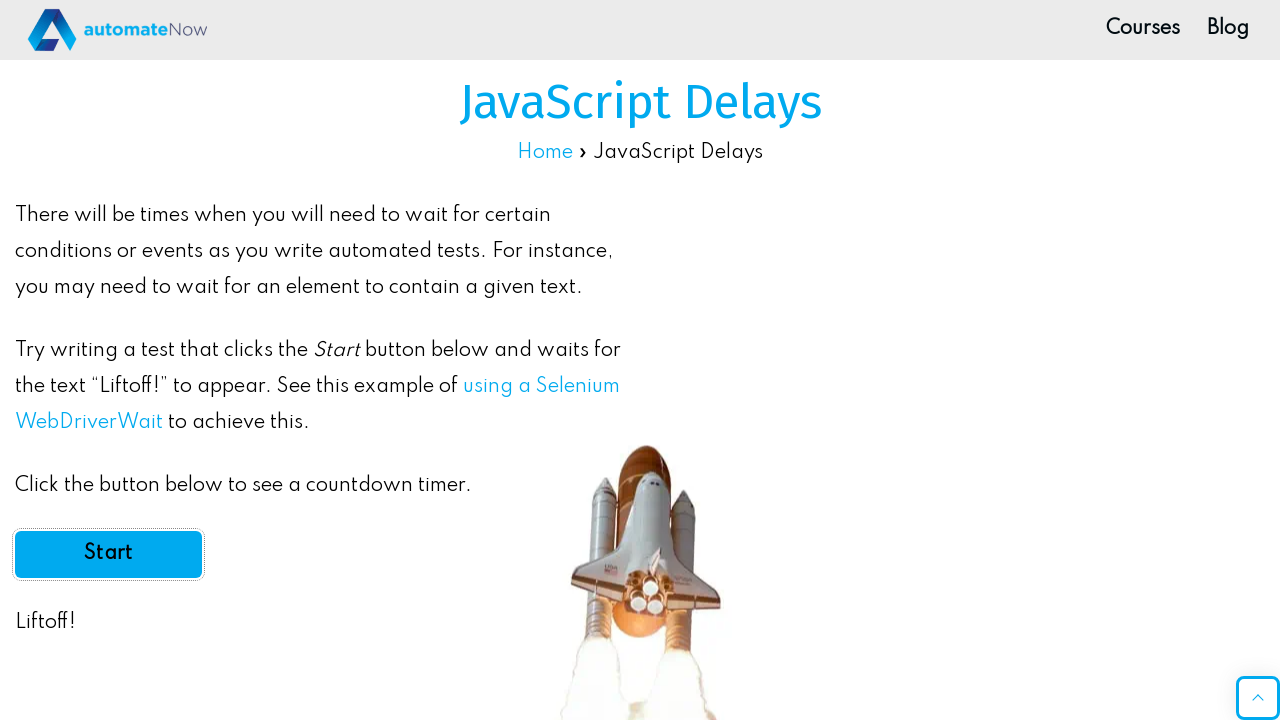

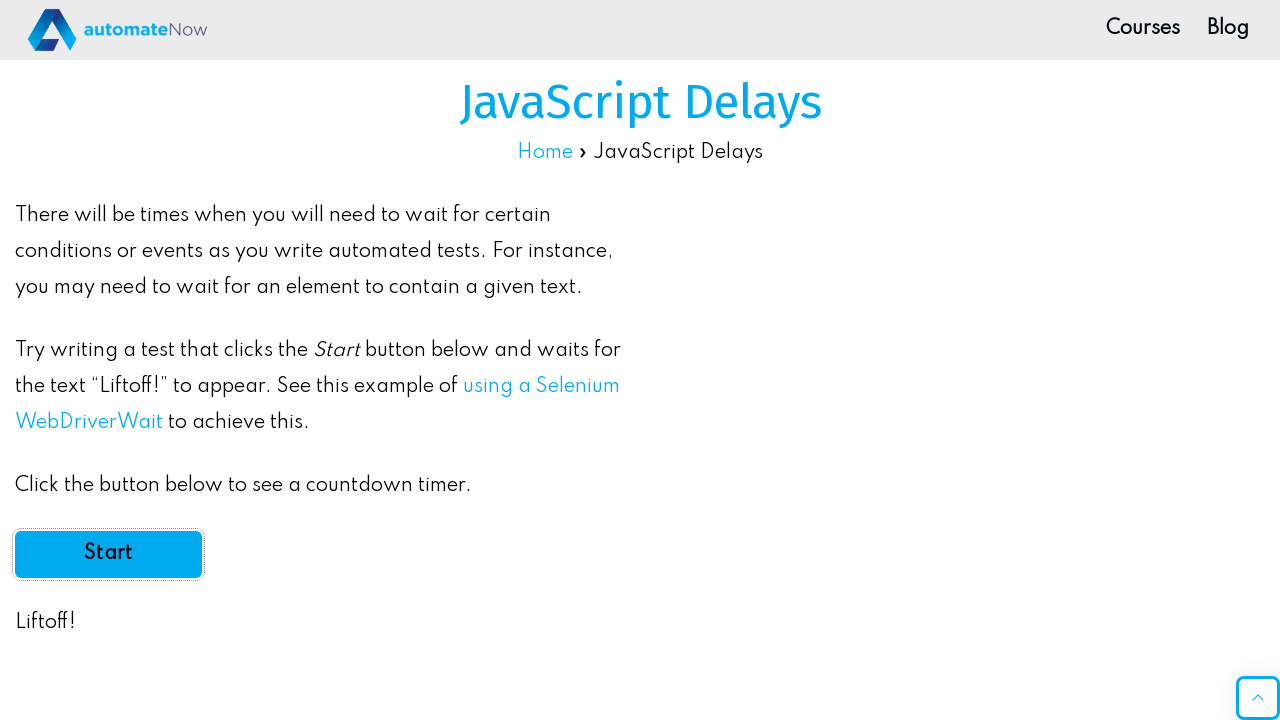